Tests form validation by submitting the patient form with only name filled (no age) and verifying an error message appears

Starting URL: https://odontologic-system.vercel.app/add

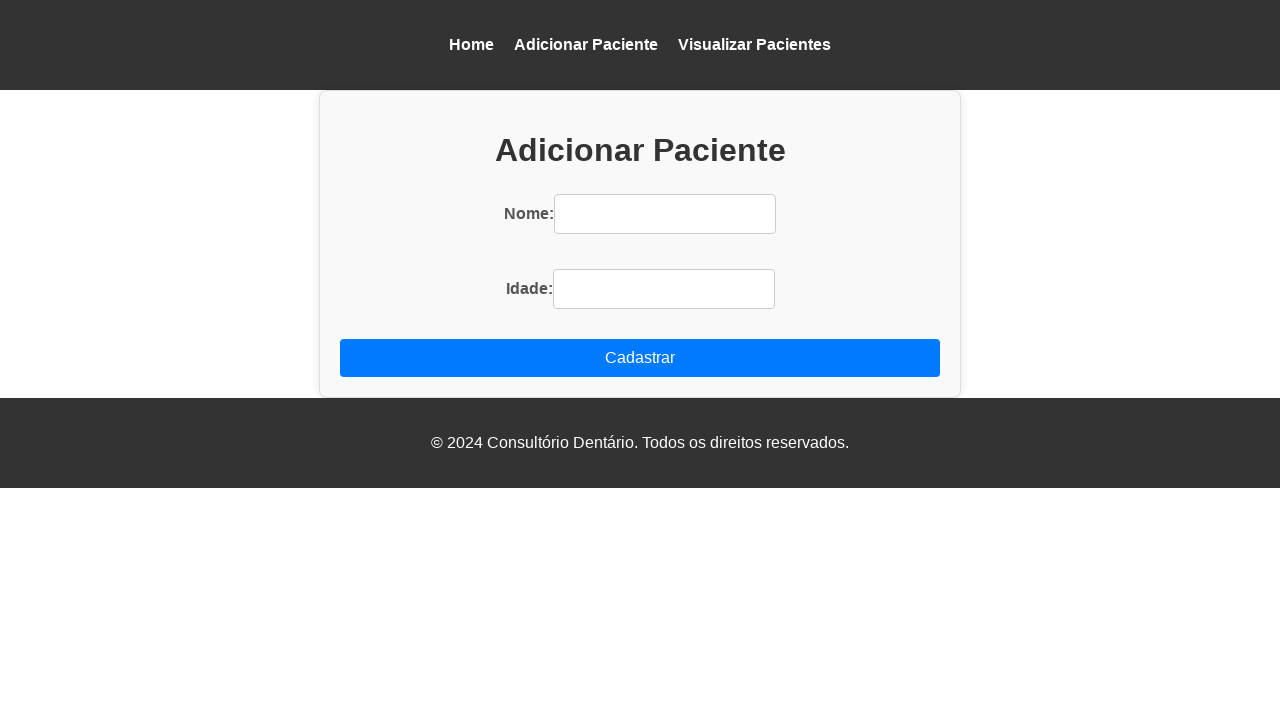

Navigated to patient form page
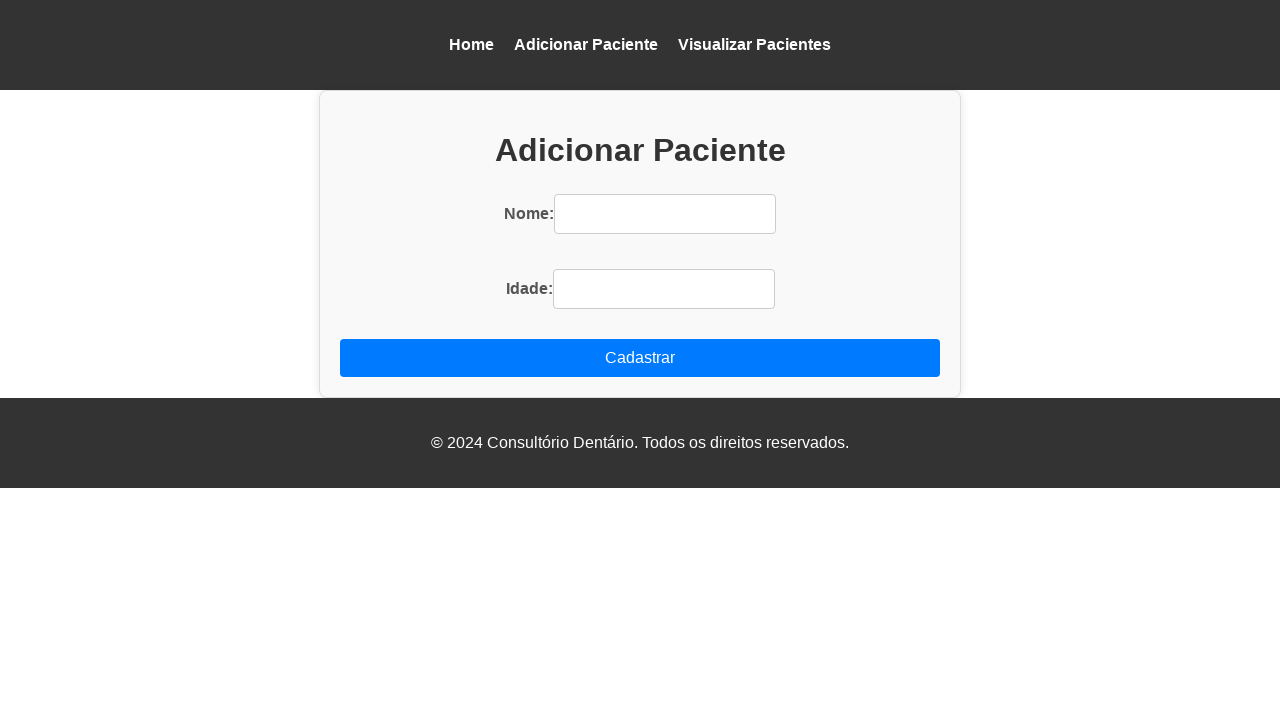

Filled name field with 'Ana Paula Costa' on xpath=(//div[@class='add-resource']//input)[1]
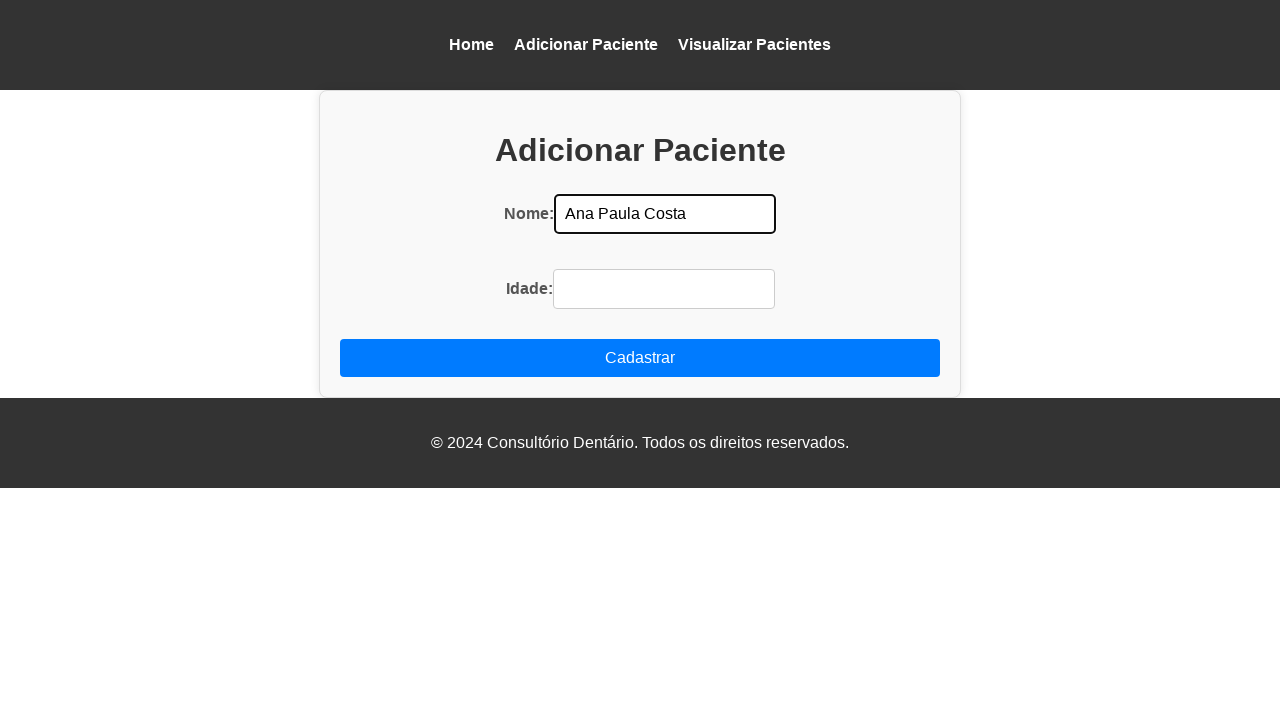

Clicked submit button to submit form without age at (640, 358) on xpath=//button[@type='submit']
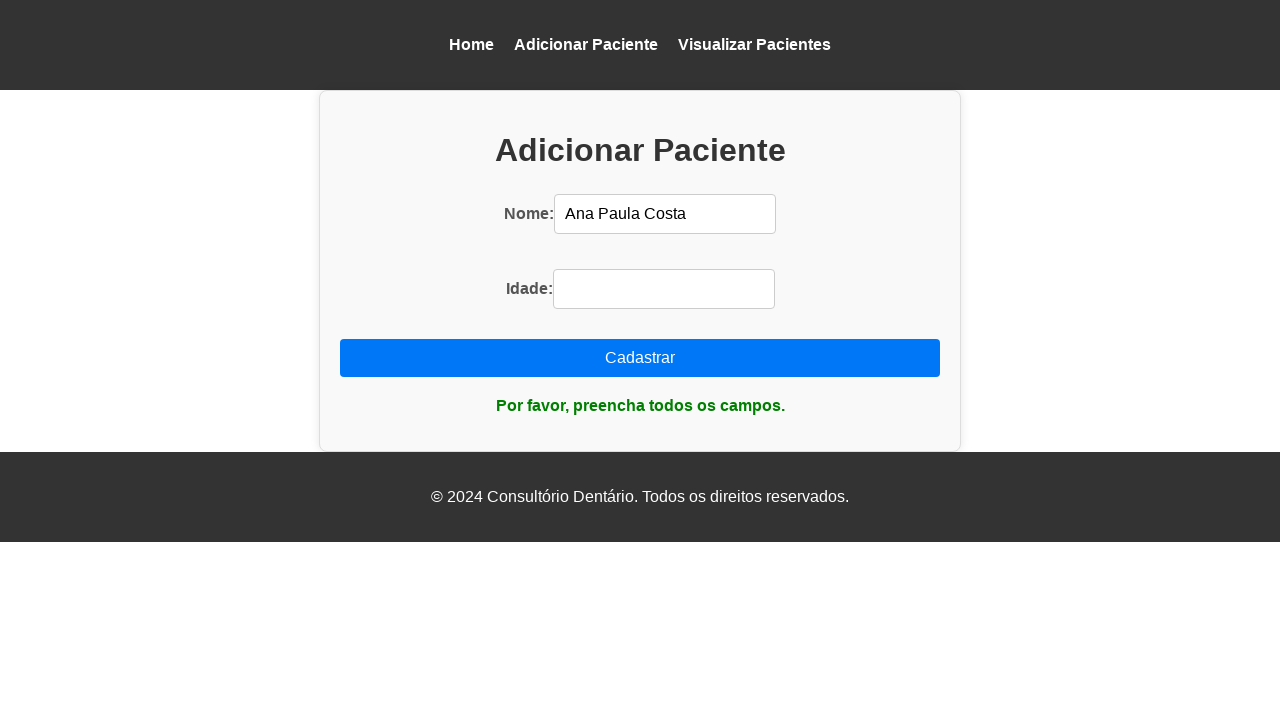

Validation error message appeared: 'Por favor, preencha todos os campos.'
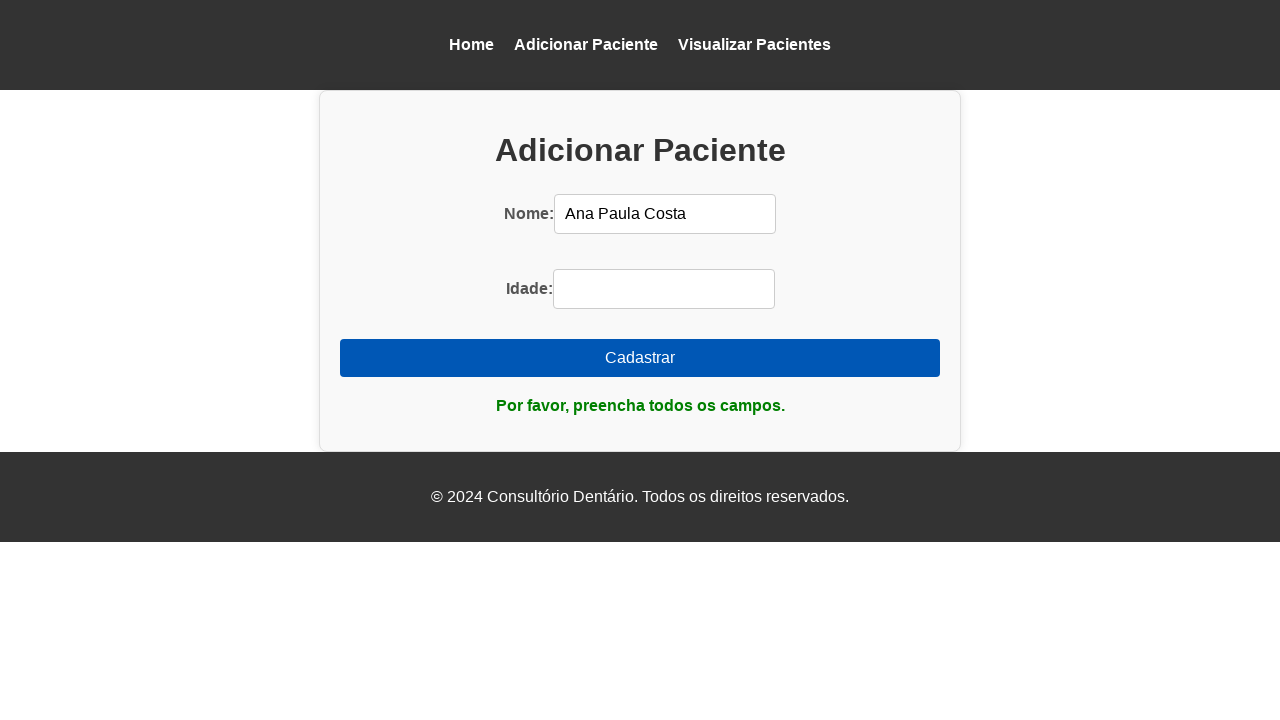

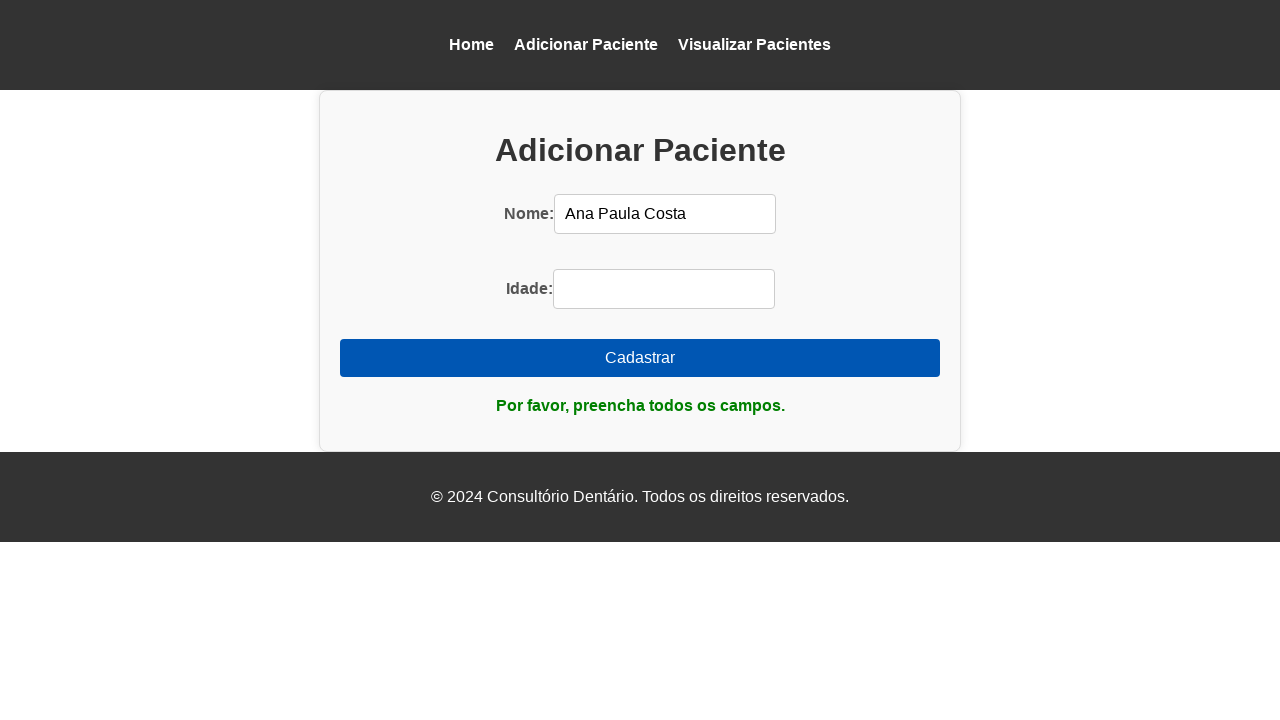